Tests the hover functionality on Meesho's homepage by moving the mouse over the "Bags & Footwear" category to trigger any dropdown or hover effects.

Starting URL: https://www.meesho.com

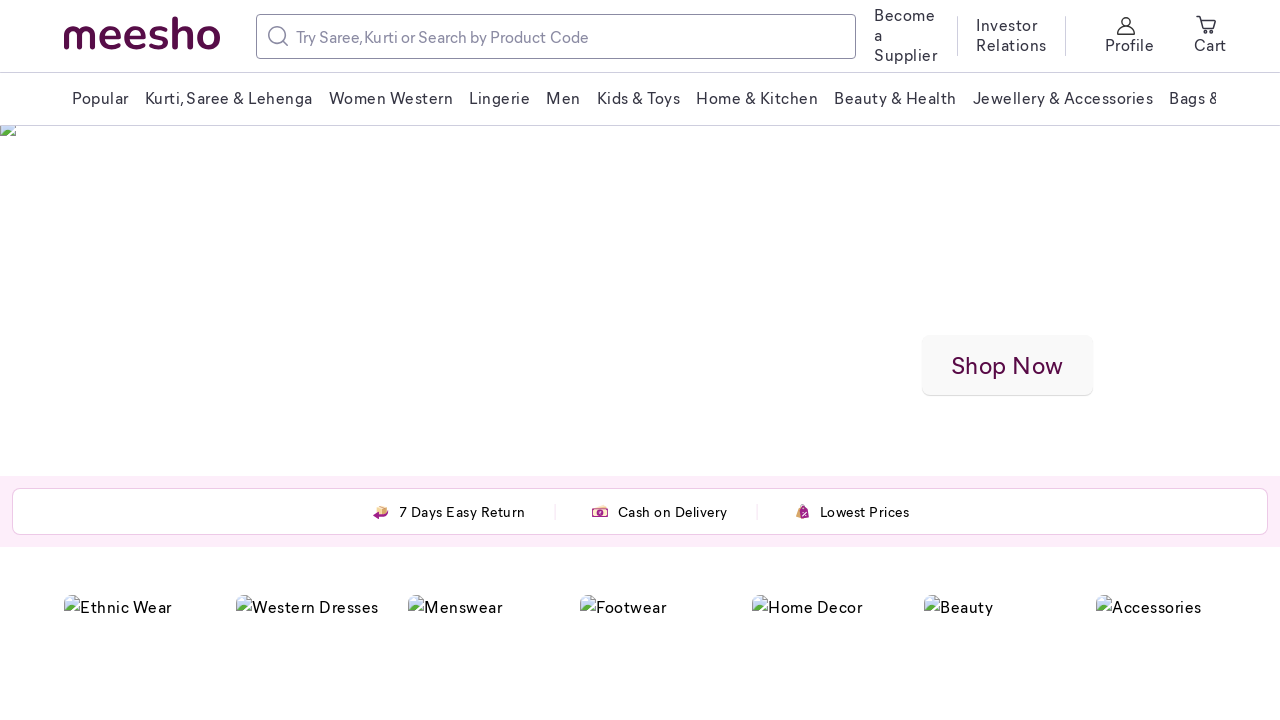

Waited for page to reach networkidle state
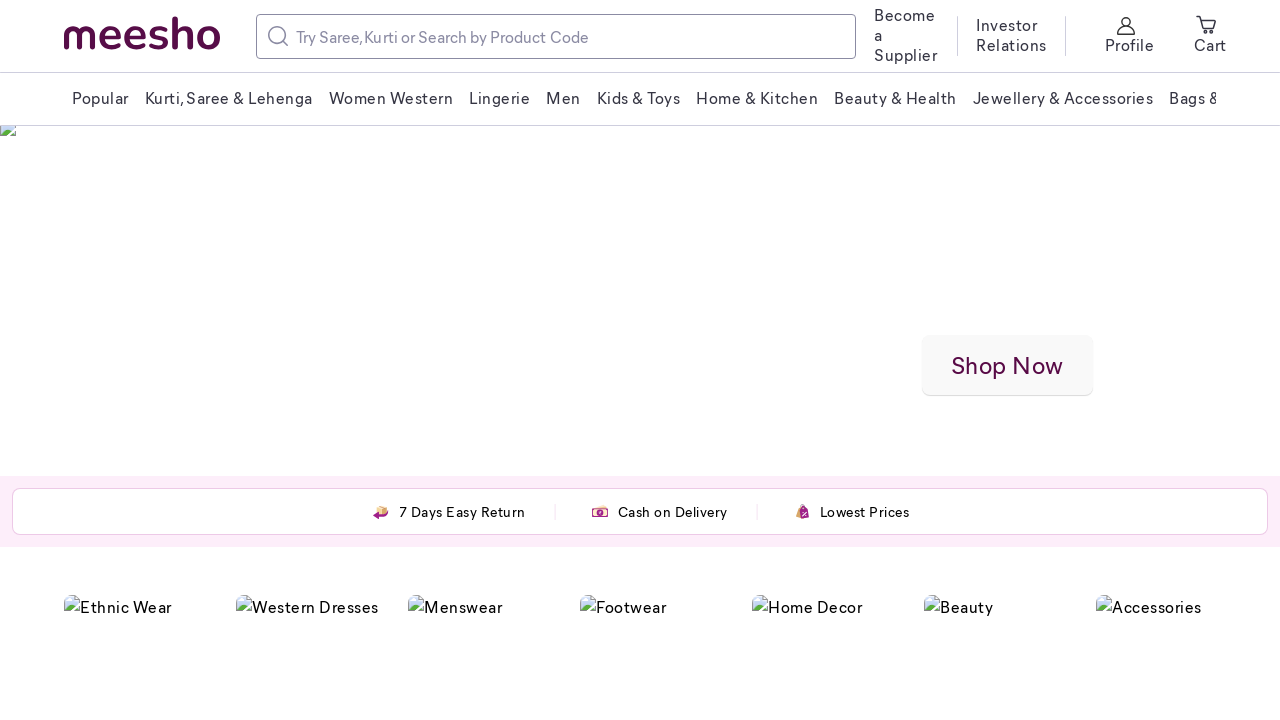

Located 'Bags & Footwear' category element
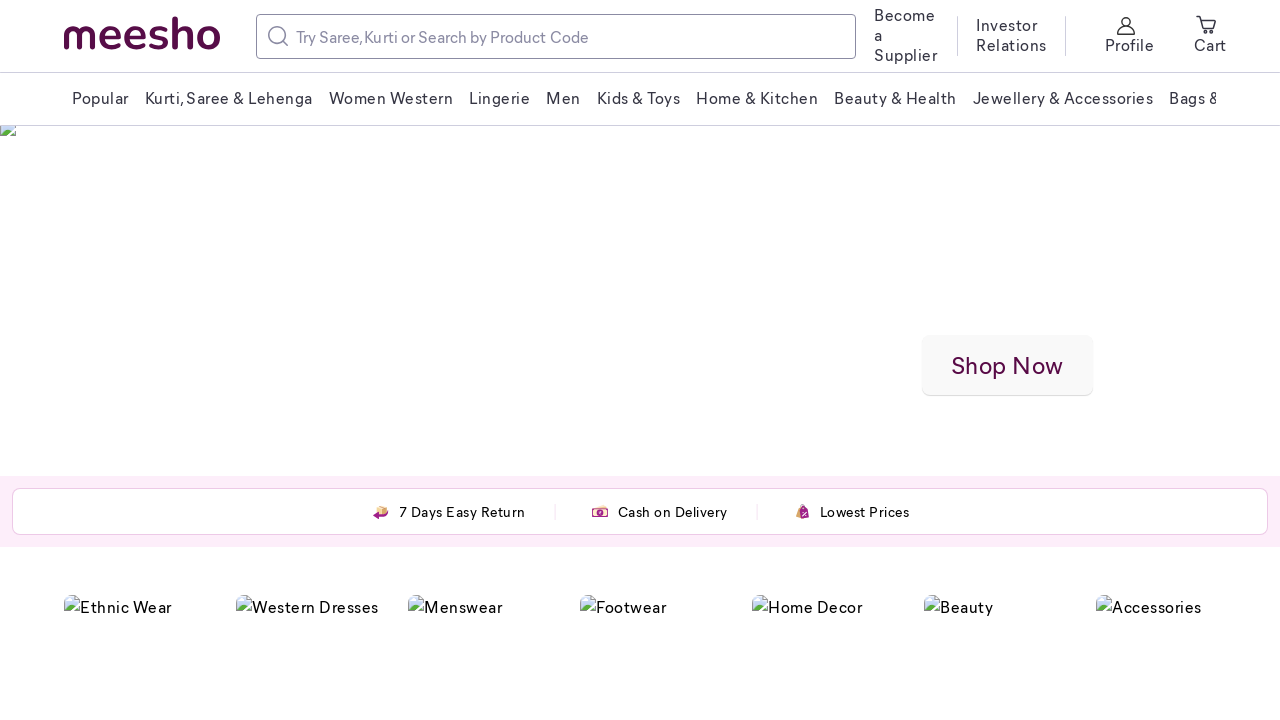

Hovered over 'Bags & Footwear' category to trigger hover effects at (1153, 98) on xpath=//span[.='Bags & Footwear']
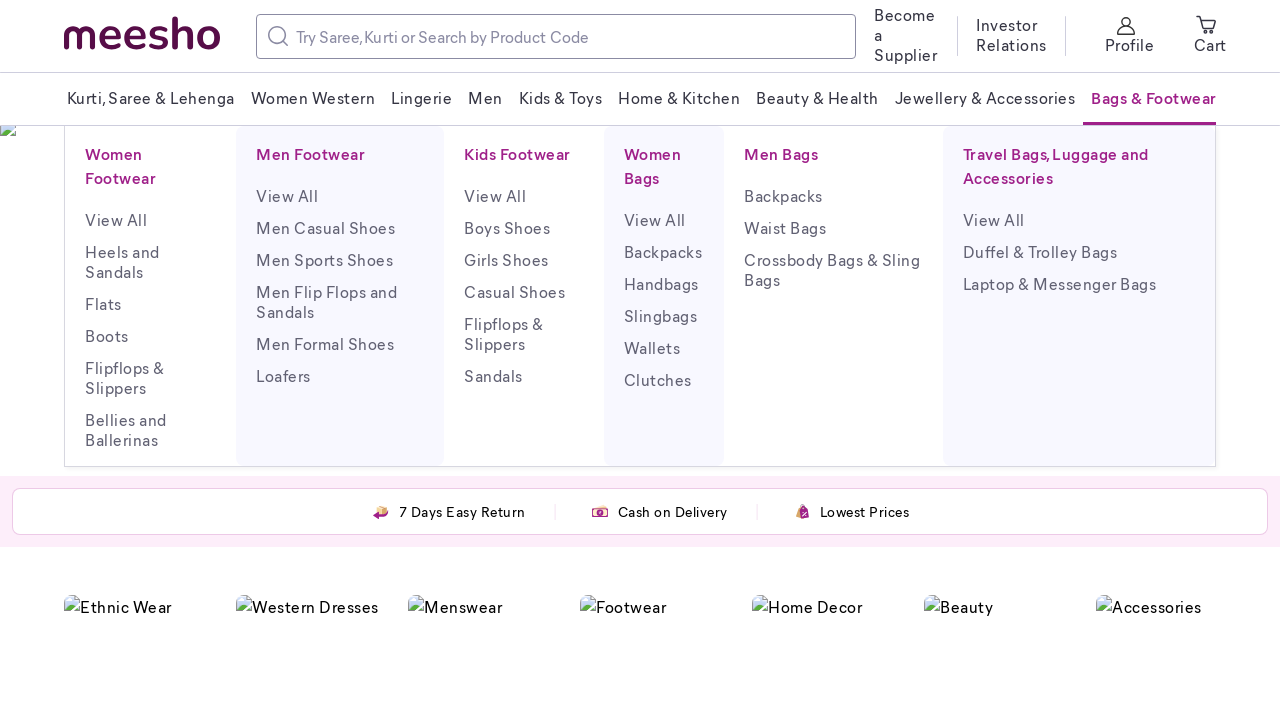

Waited 1 second to observe hover effects
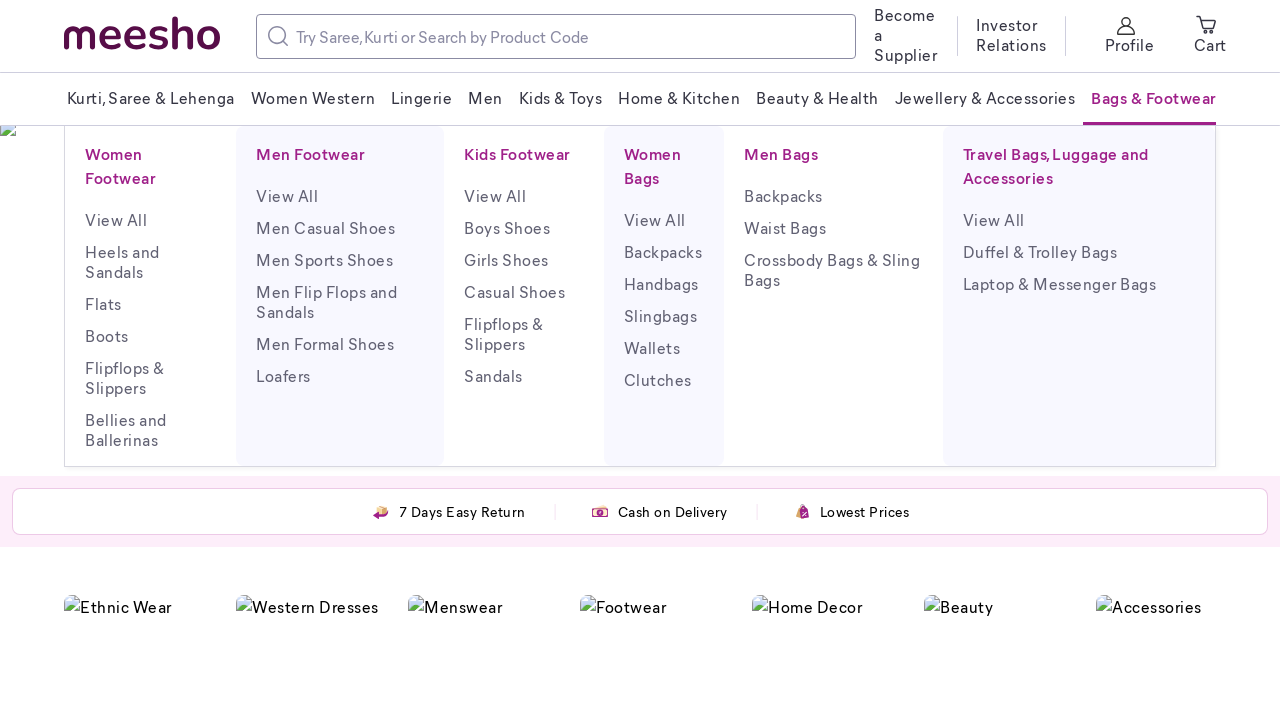

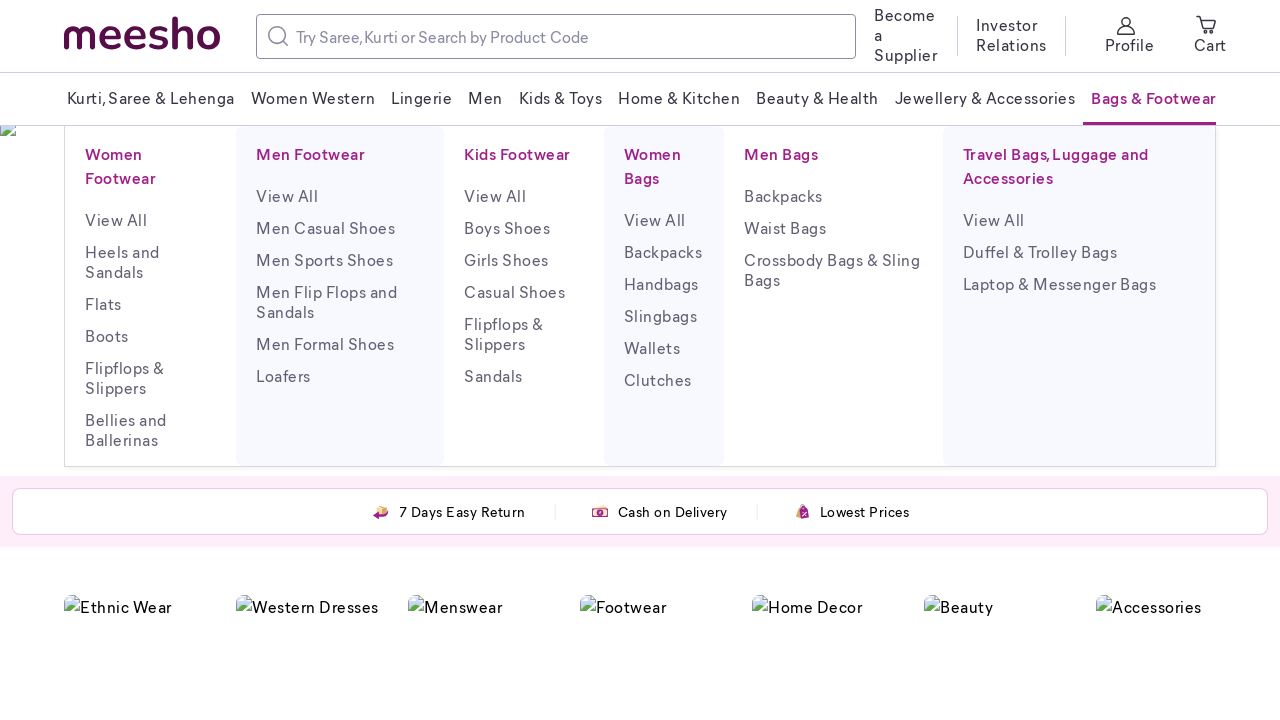